Tests drag and drop functionality on jQuery UI demo page by dragging an element and dropping it onto a target area

Starting URL: https://jqueryui.com/droppable/

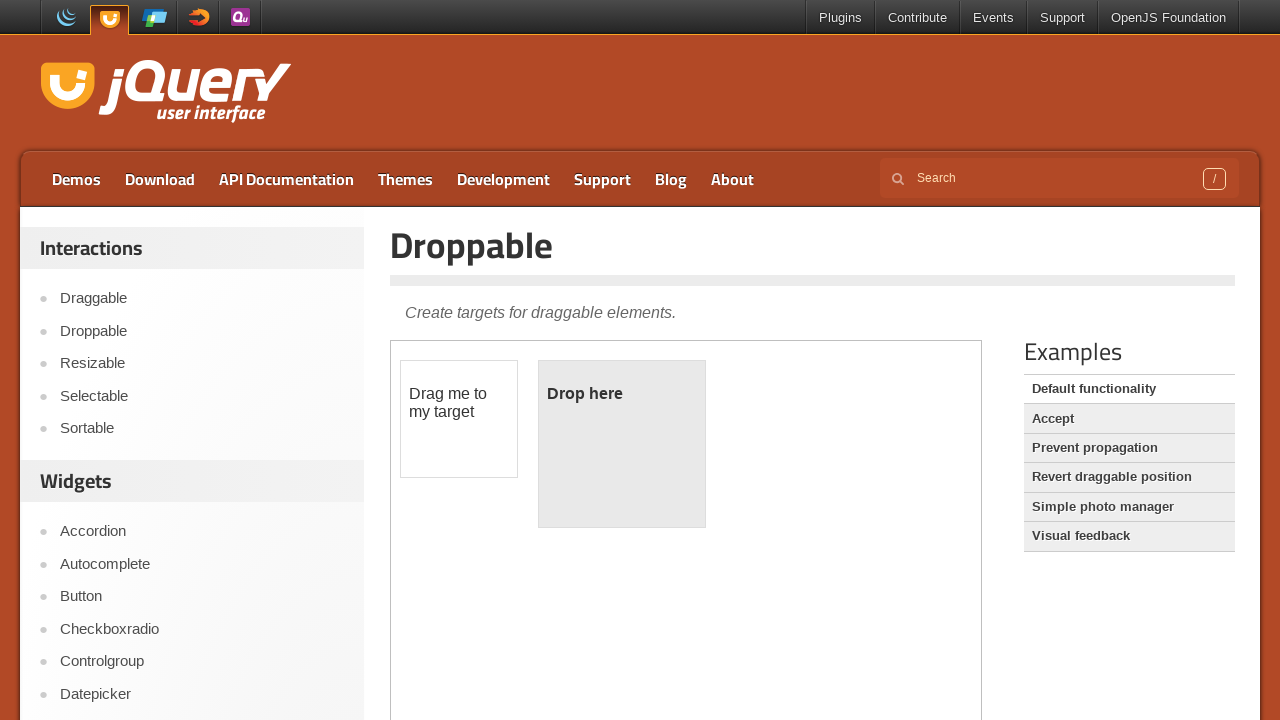

Located iframe containing drag and drop demo
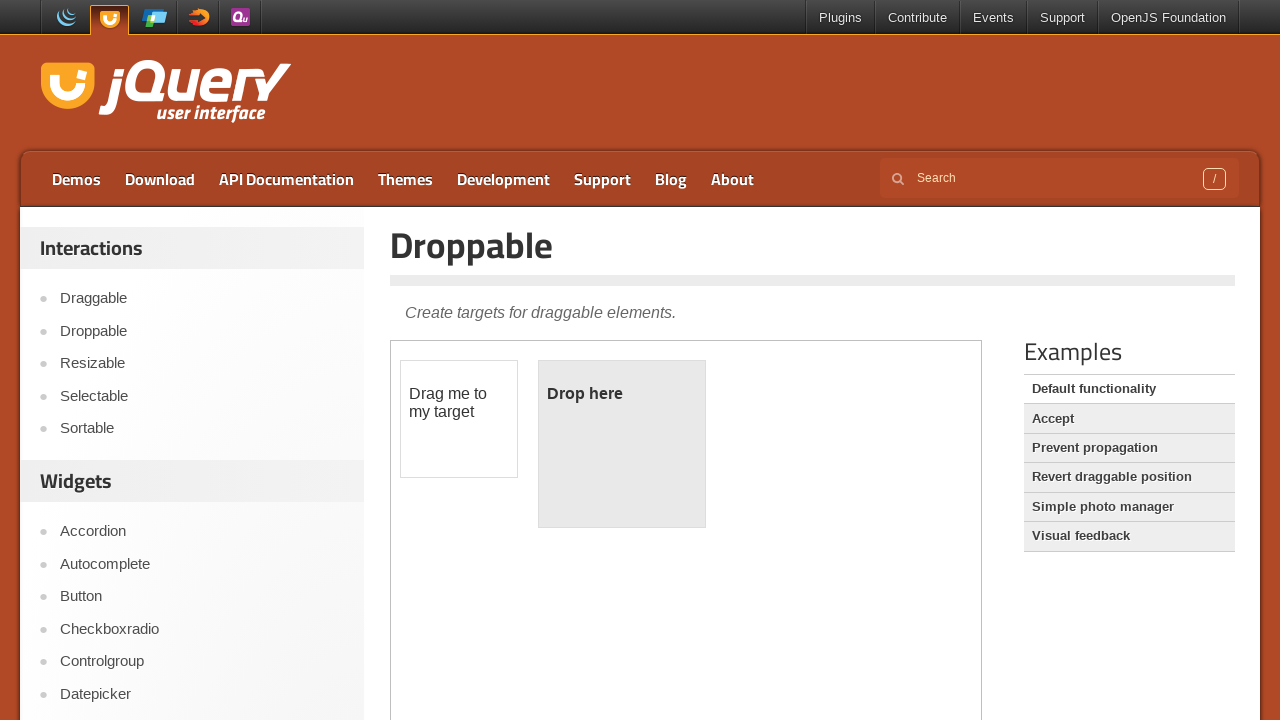

Located draggable element
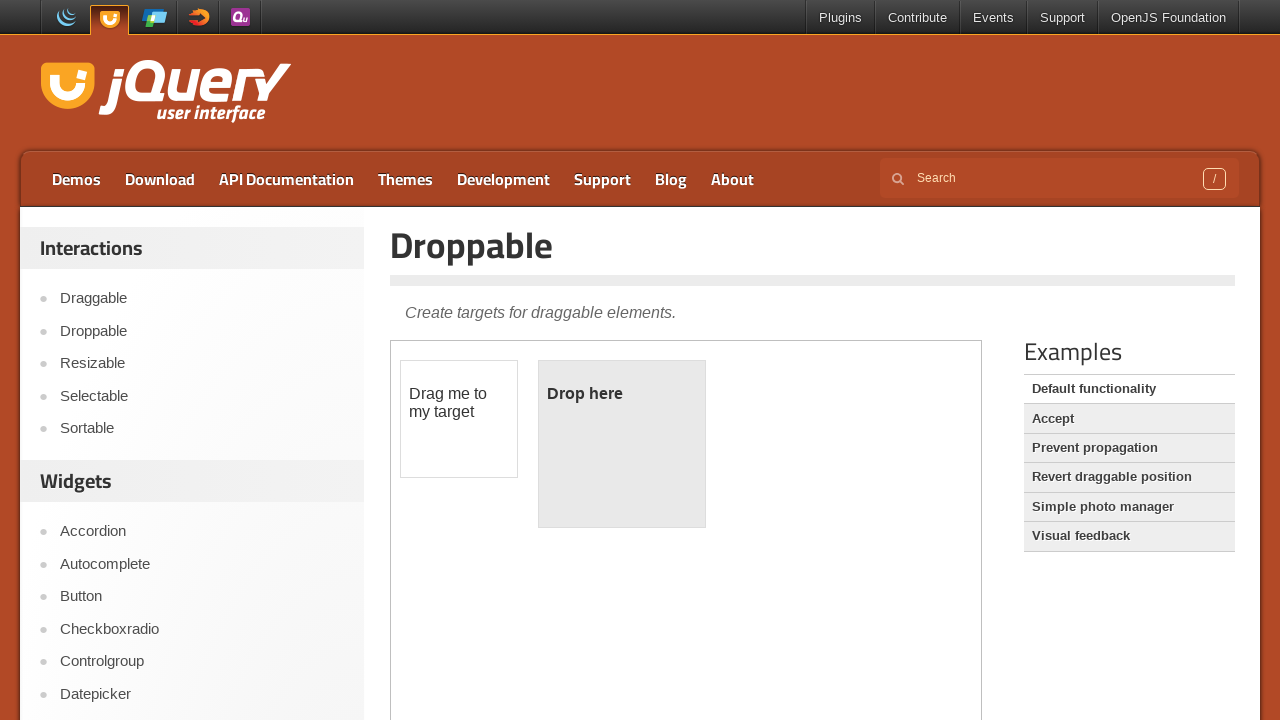

Located droppable target element
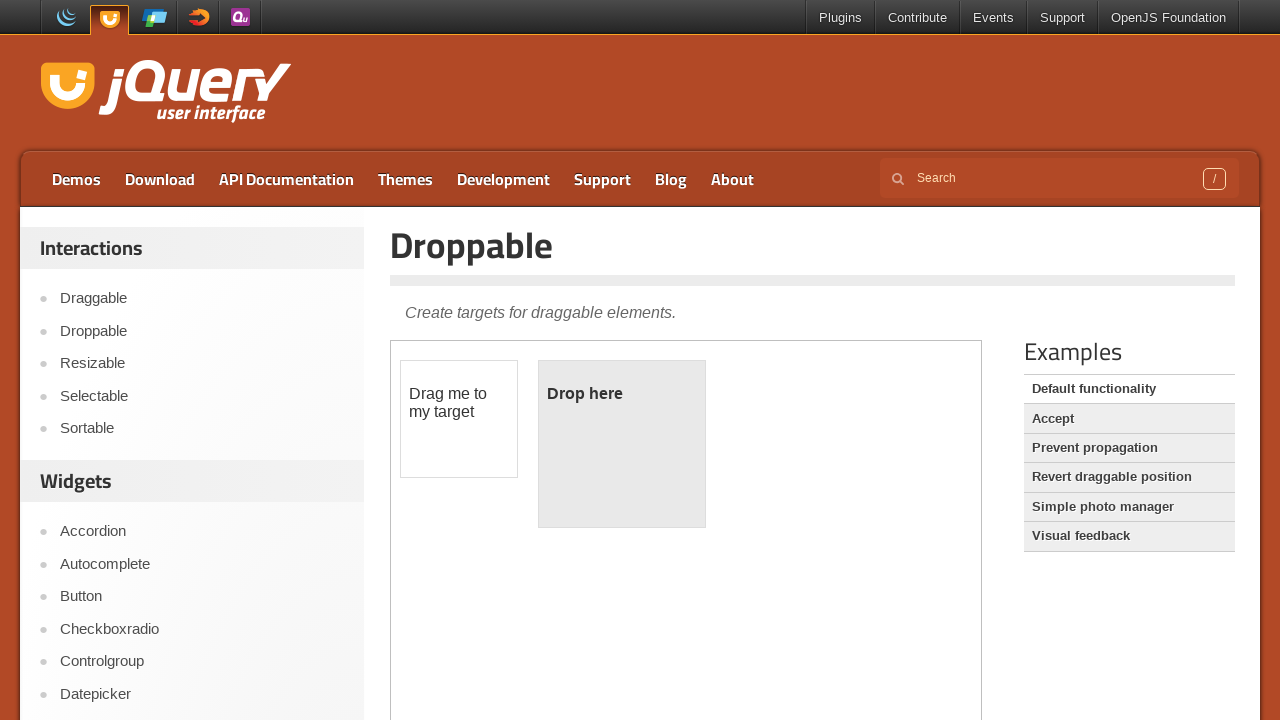

Dragged element and dropped it onto target area at (622, 444)
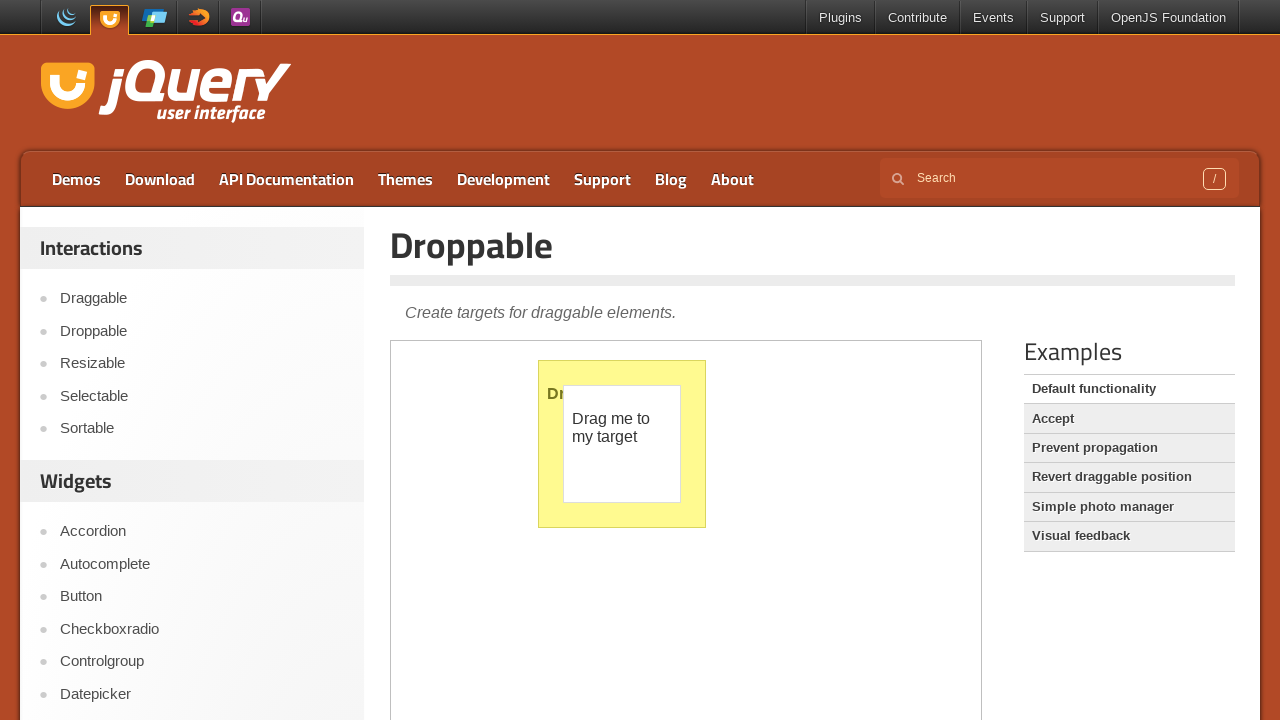

Waited 4 seconds to observe drag and drop result
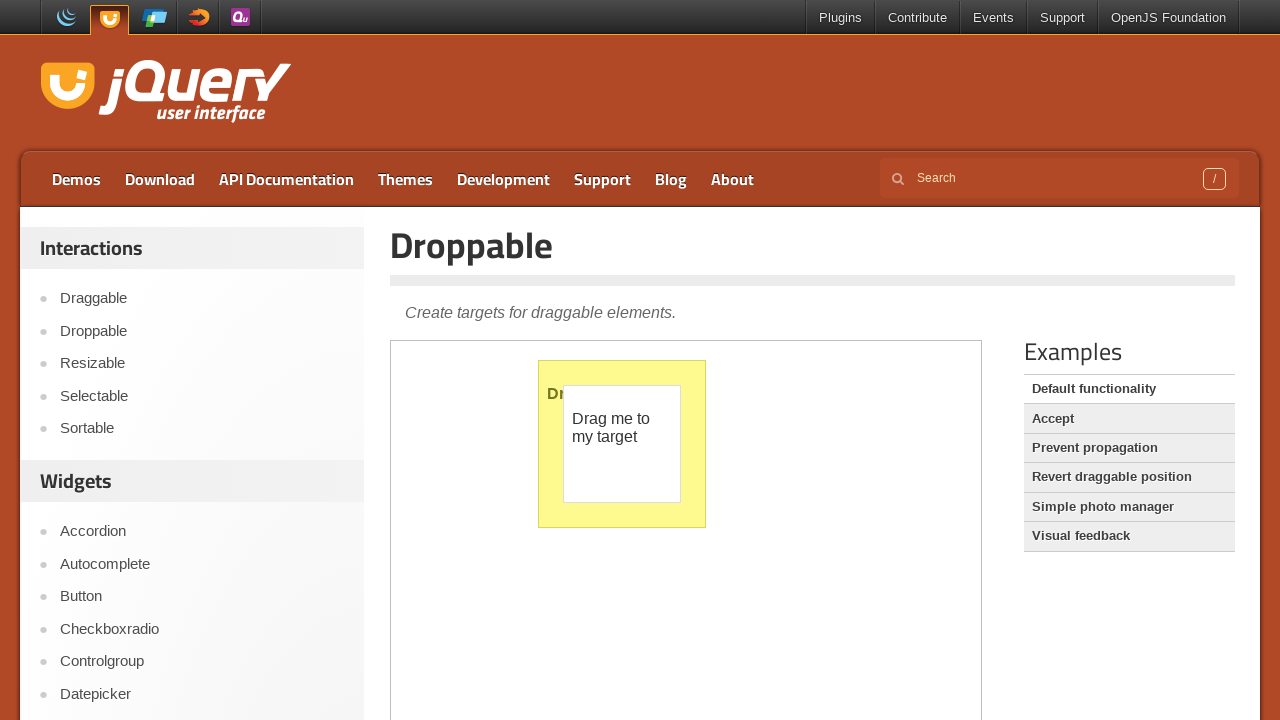

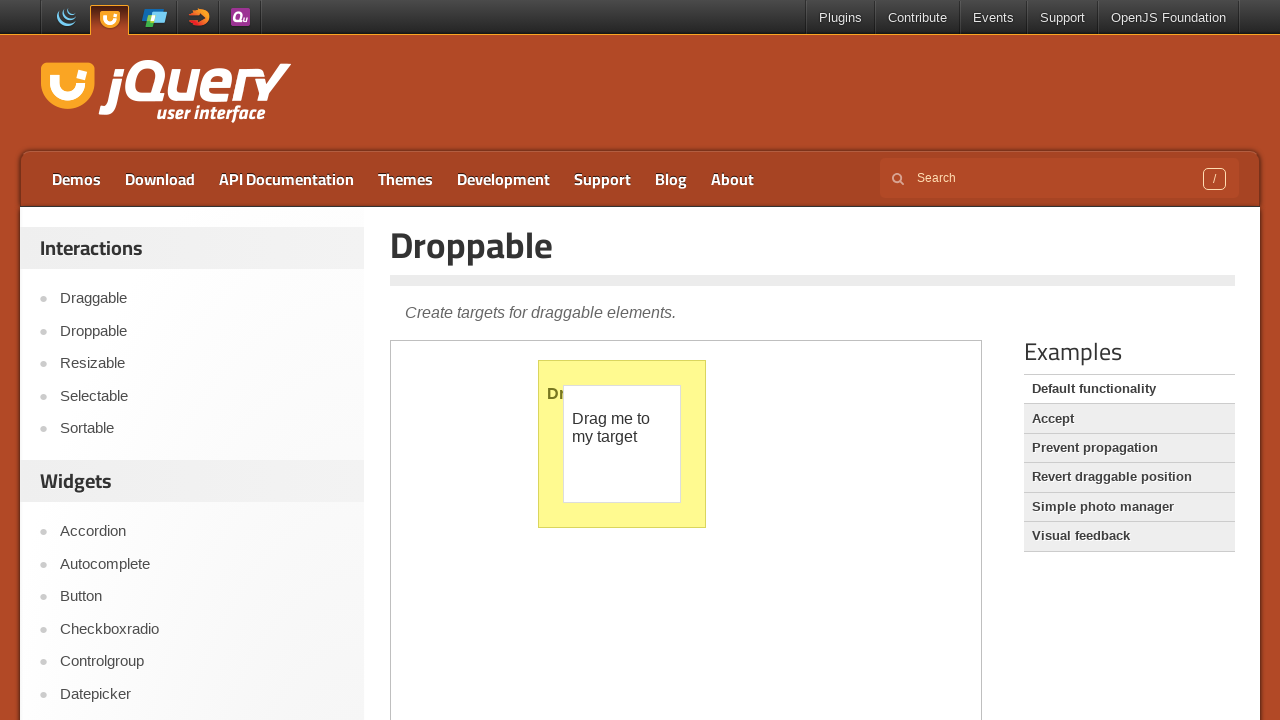